Completes an interactive puzzle game by solving three riddles sequentially - entering "rock" for the stone riddle, using the revealed password for the secrets riddle, and selecting the wealthier merchant based on displayed values.

Starting URL: https://techstepacademy.com/trial-of-the-stones

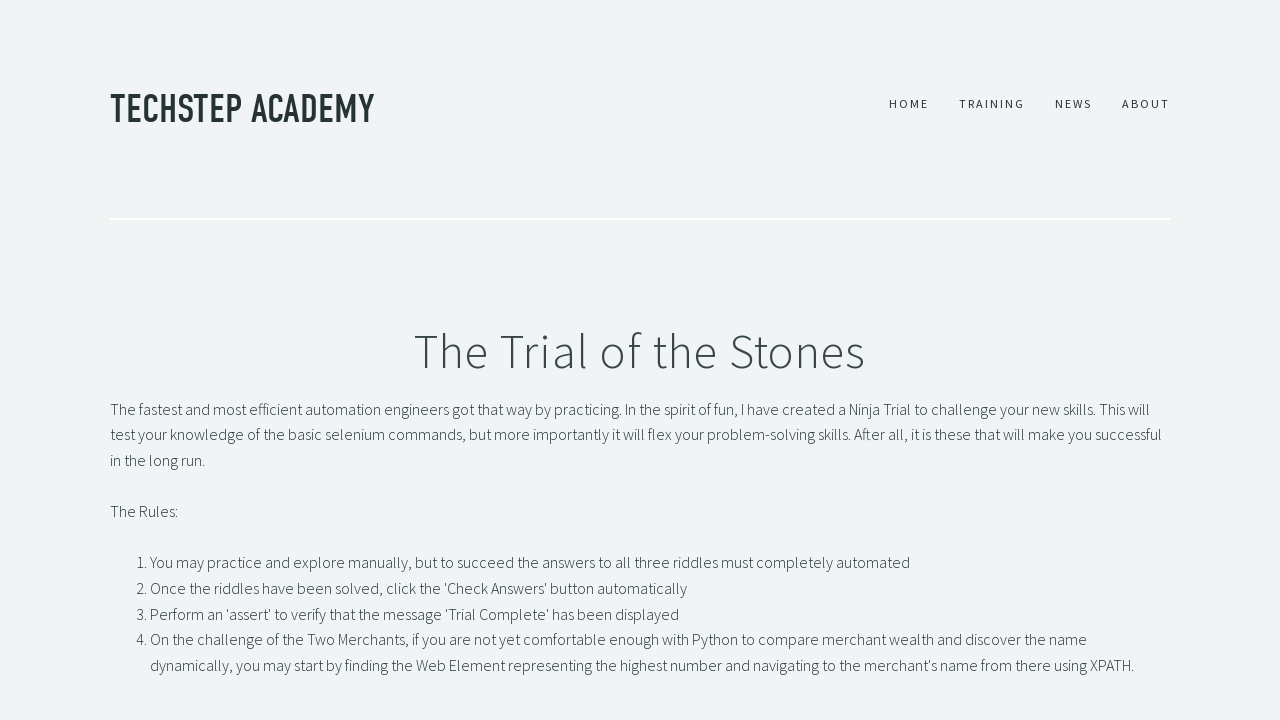

Filled stone riddle input with 'rock' on //input[@id='r1Input']
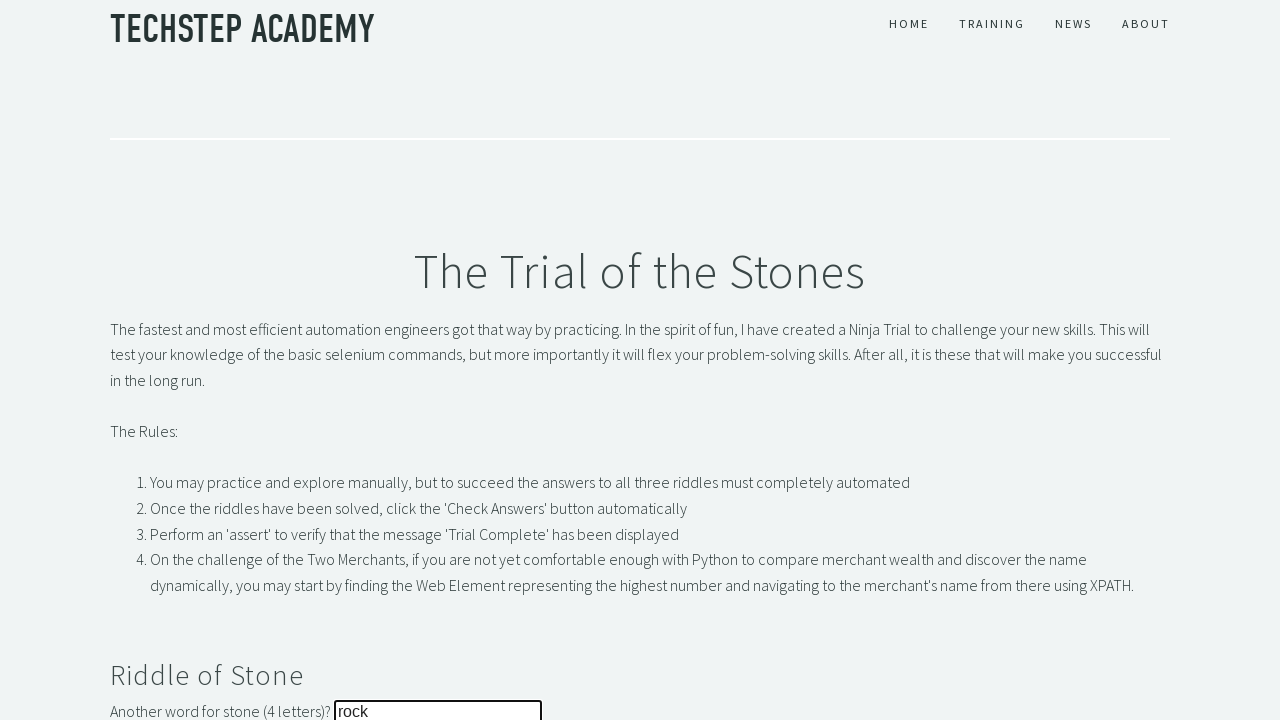

Submitted stone riddle answer at (145, 360) on xpath=//button[@id='r1Btn']
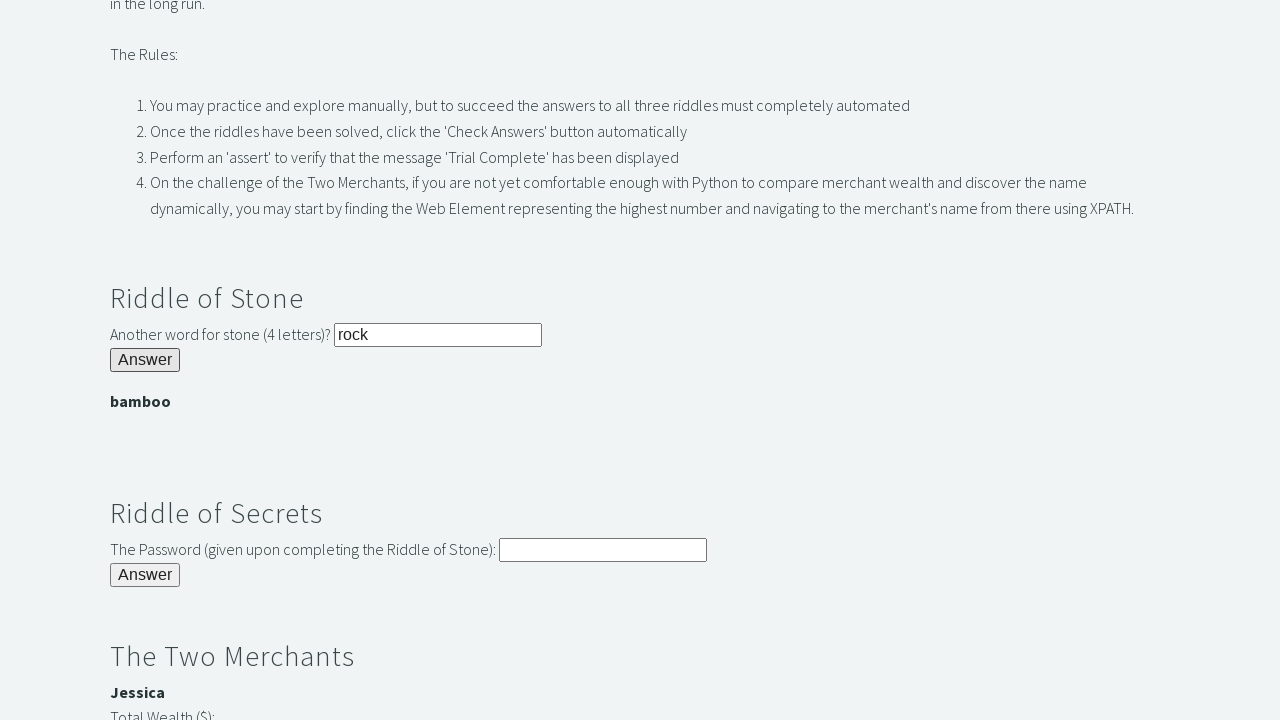

Retrieved password from banner: bamboo
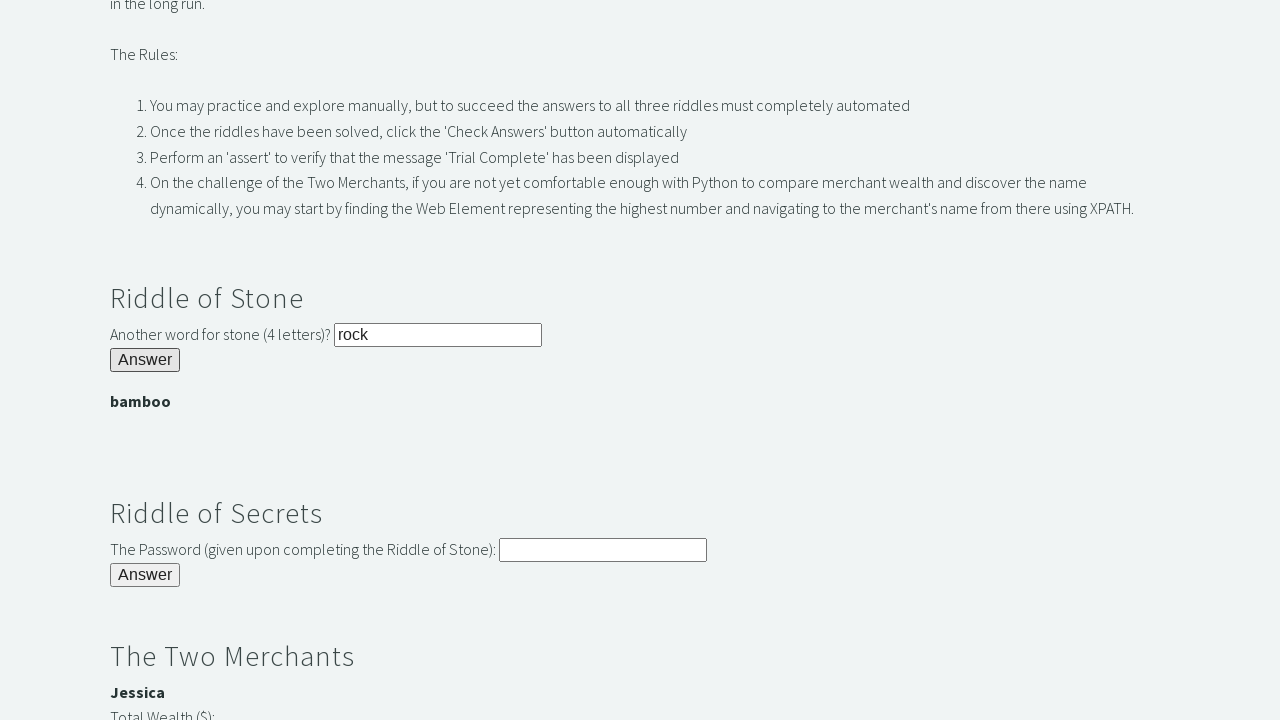

Filled secrets riddle input with retrieved password on //input[@id='r2Input']
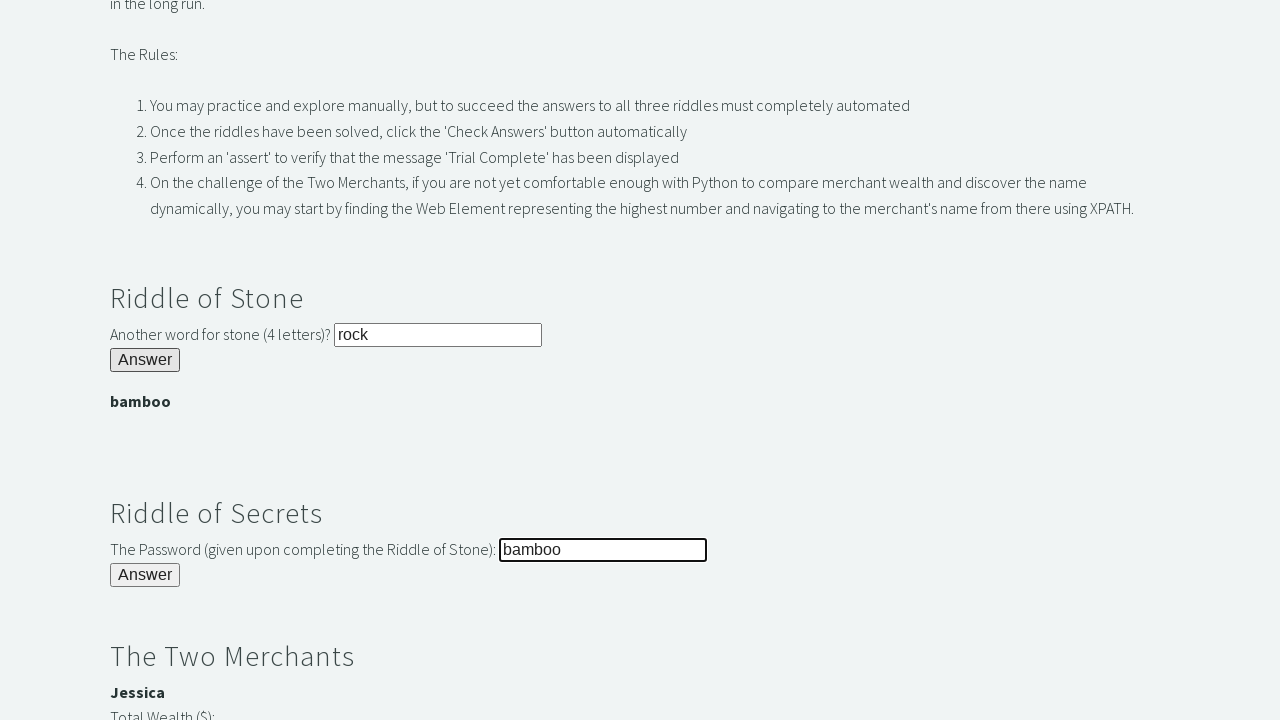

Submitted secrets riddle answer at (145, 575) on xpath=//button[@id='r2Butn']
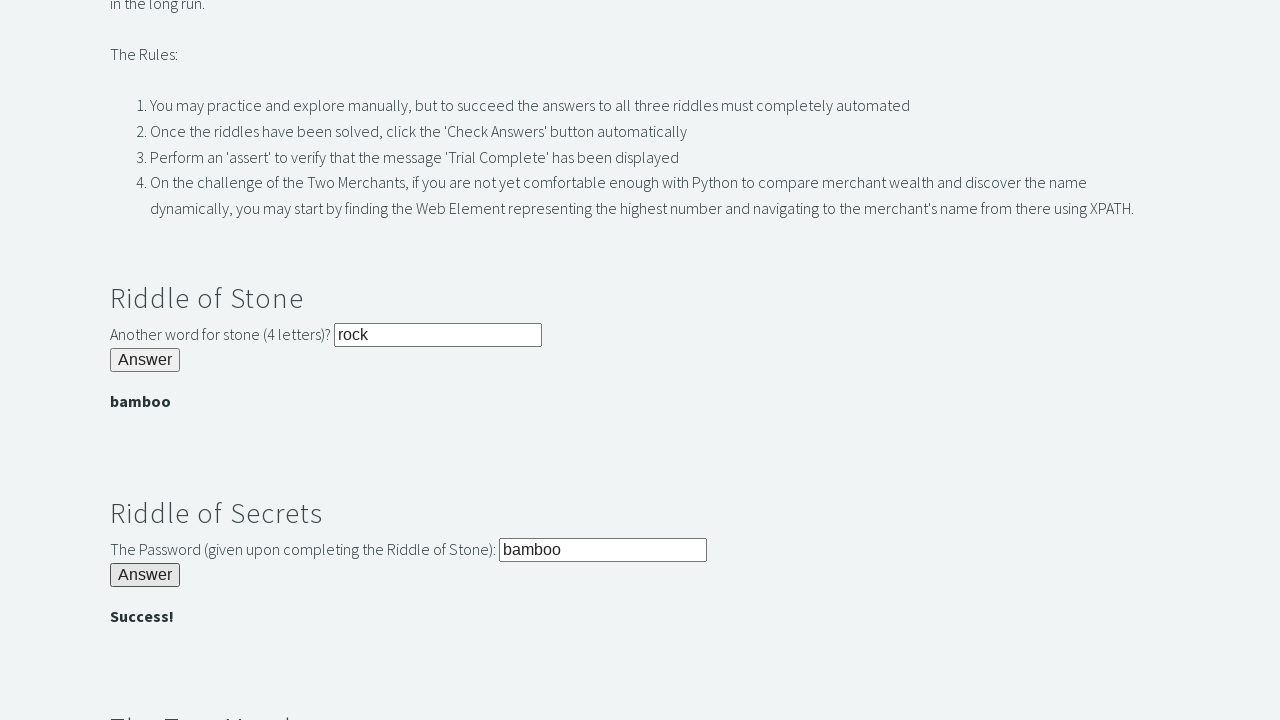

Retrieved Jessica's wealth: 3000
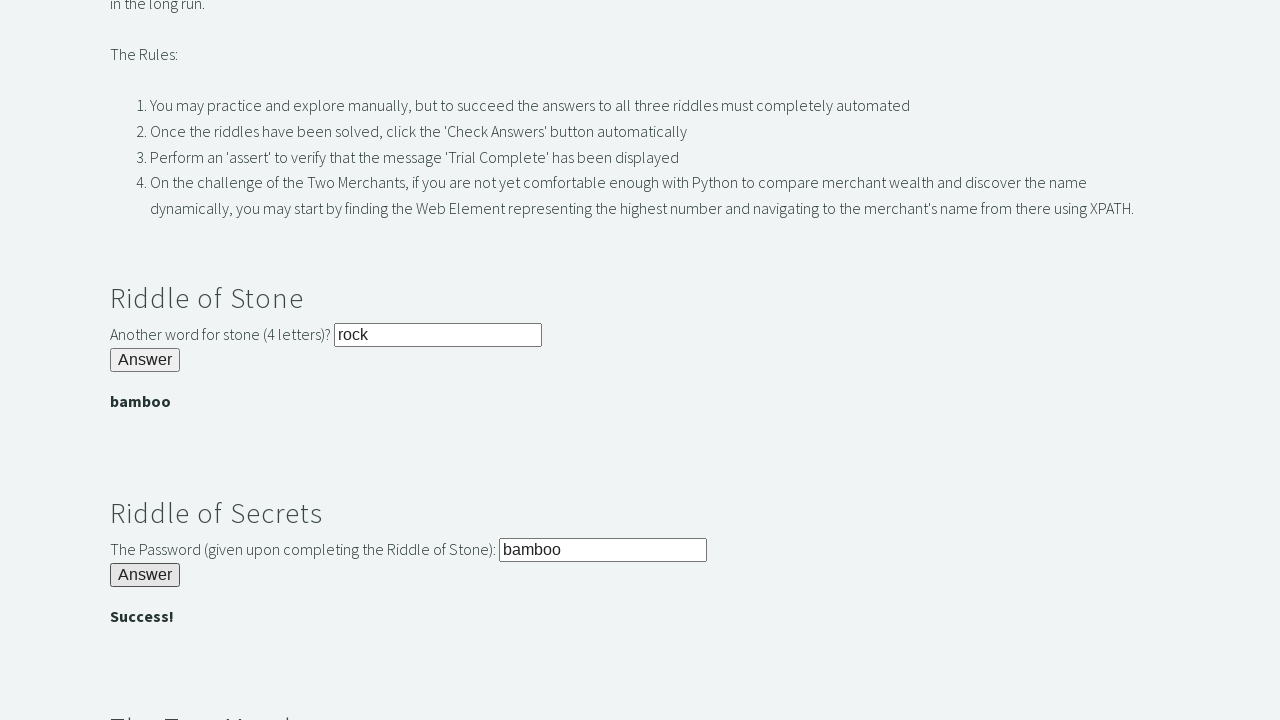

Retrieved Bernard's wealth: 2000
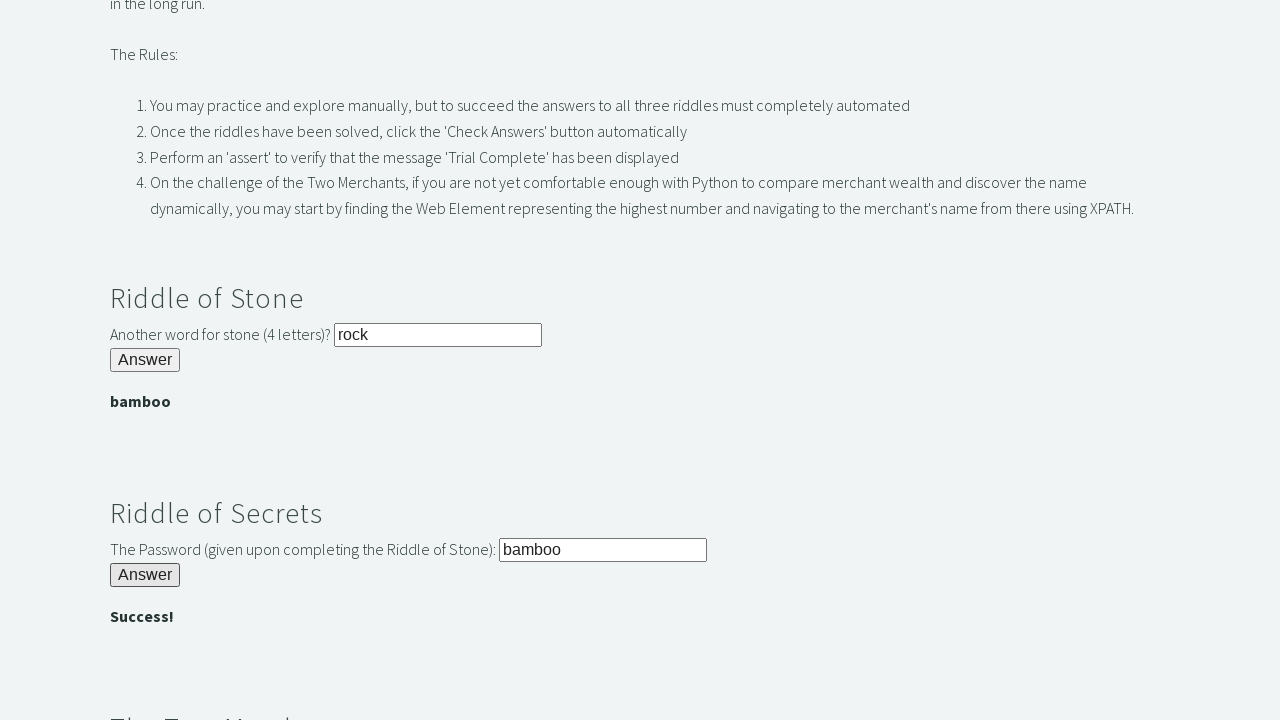

Converted wealth values - Jessica: 3000.0, Bernard: 2000.0
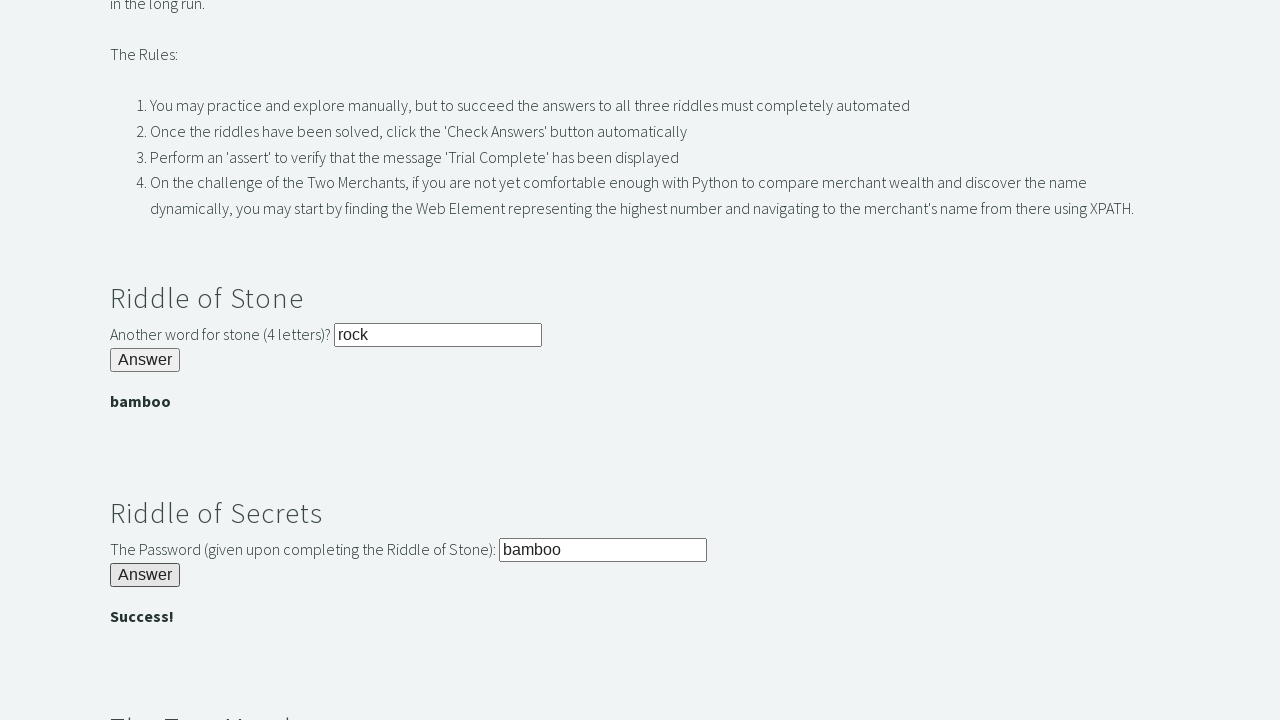

Filled merchants riddle input with 'Jessica' (wealthier merchant) on //input[@id='r3Input']
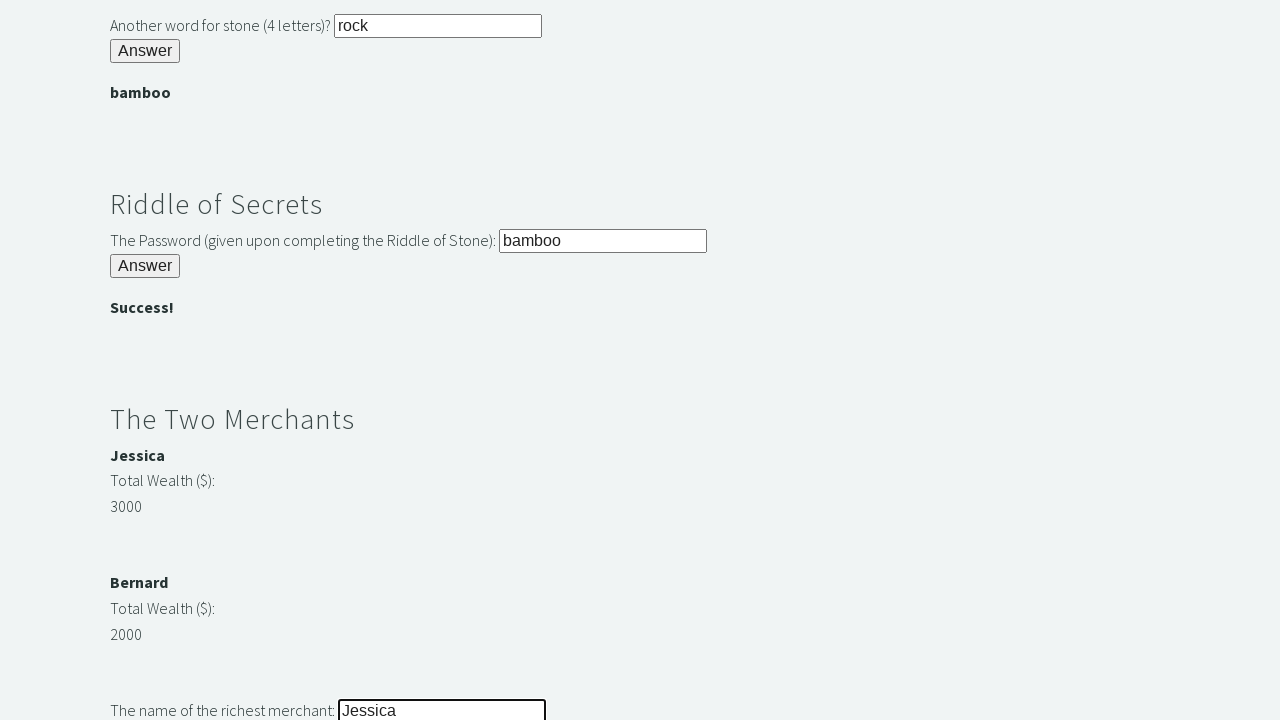

Submitted merchants riddle answer at (145, 360) on xpath=//button[@id='r3Butn']
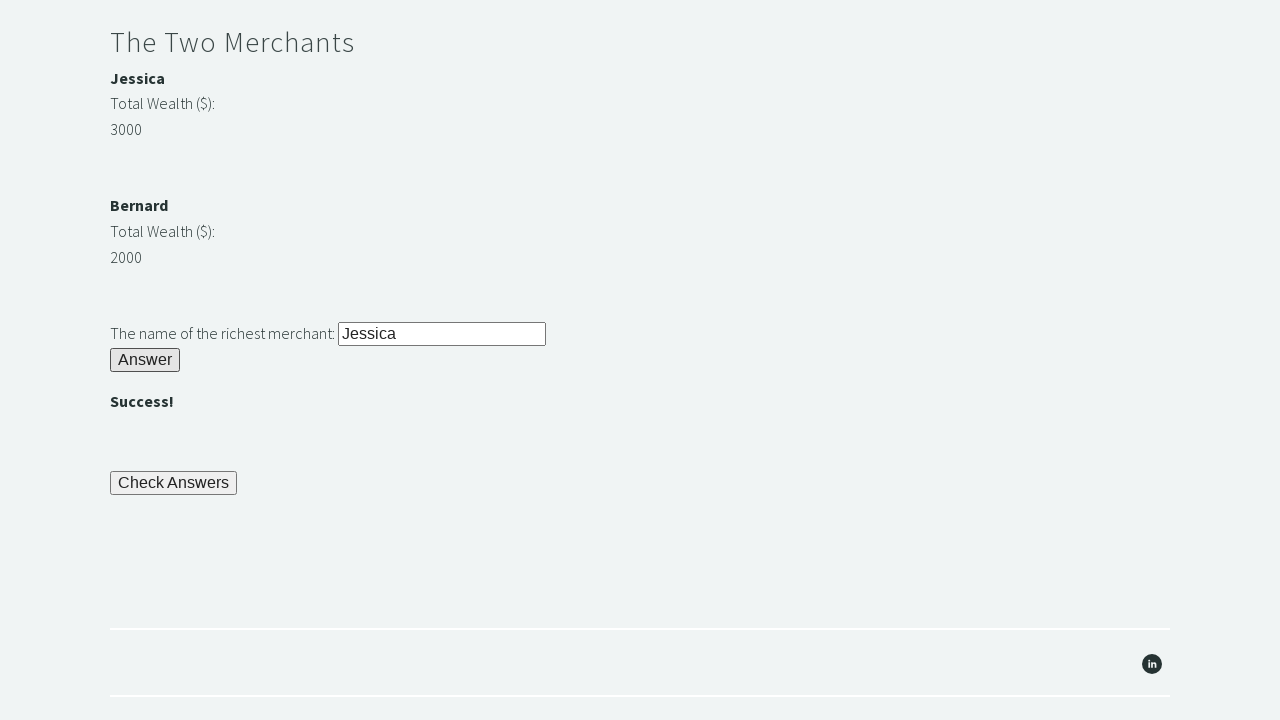

Clicked check answers button at (174, 483) on xpath=//button[@id='checkButn']
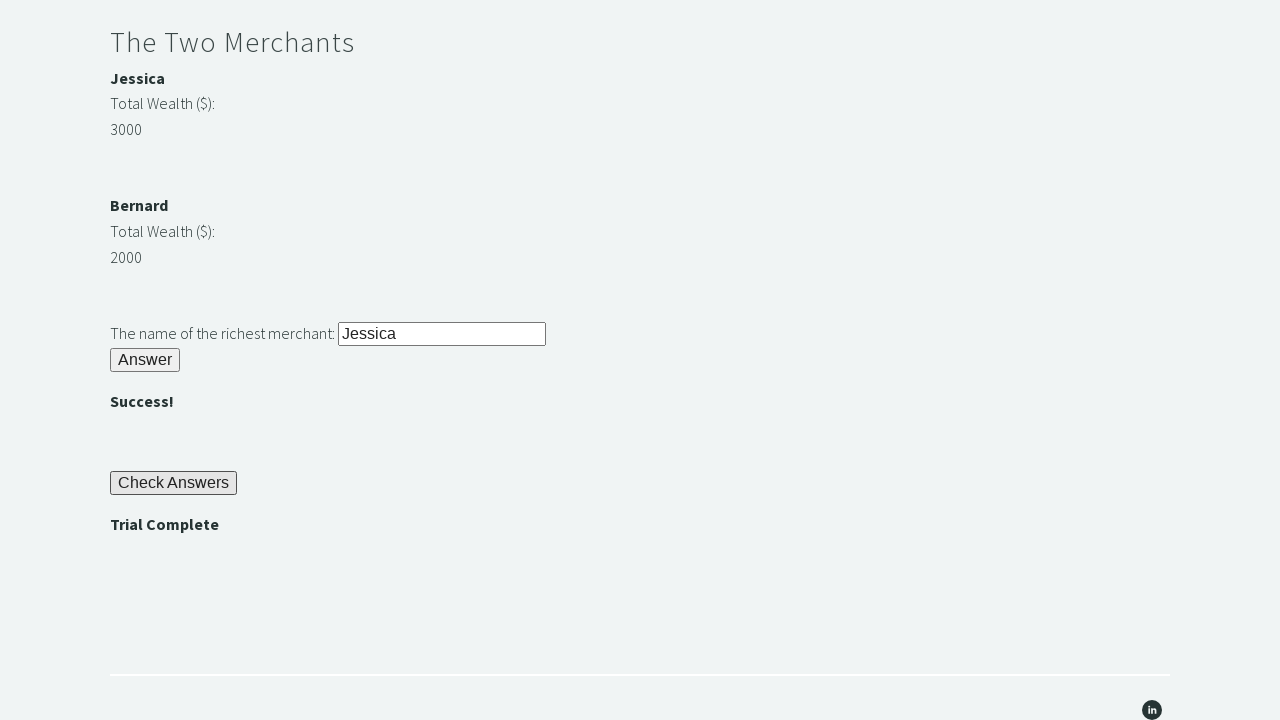

Trial completion banner appeared
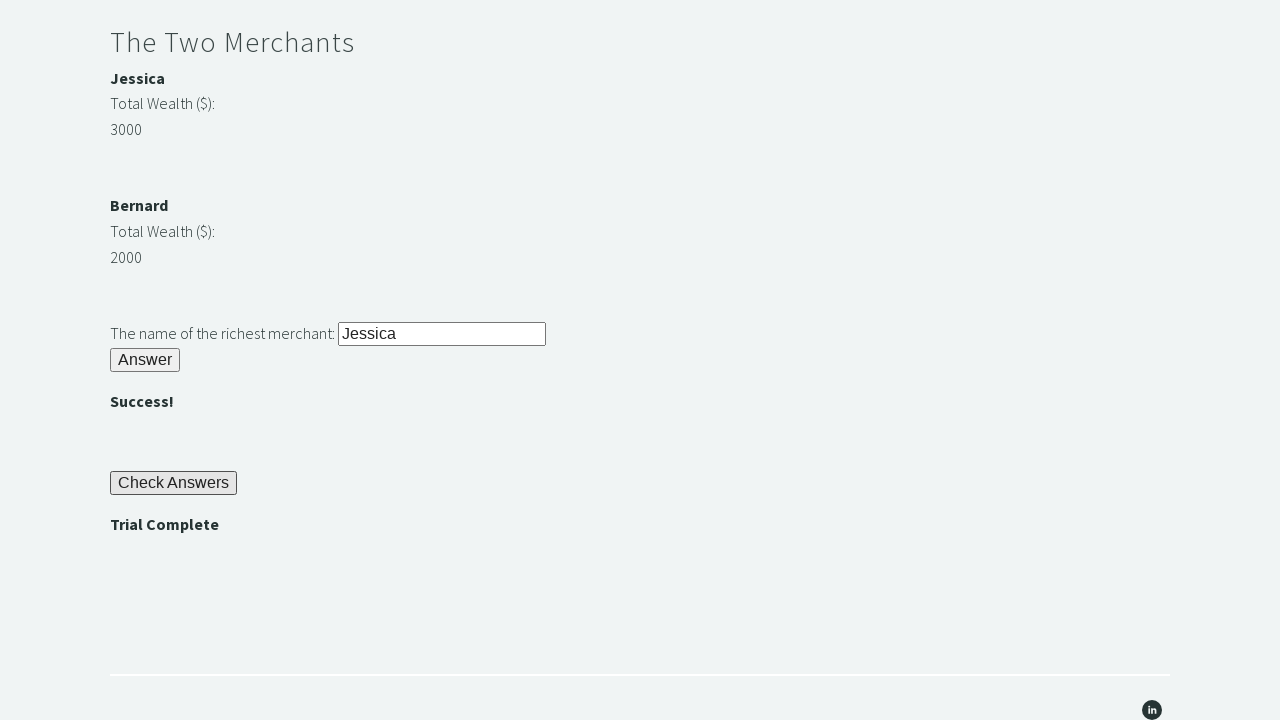

Verified trial completion message
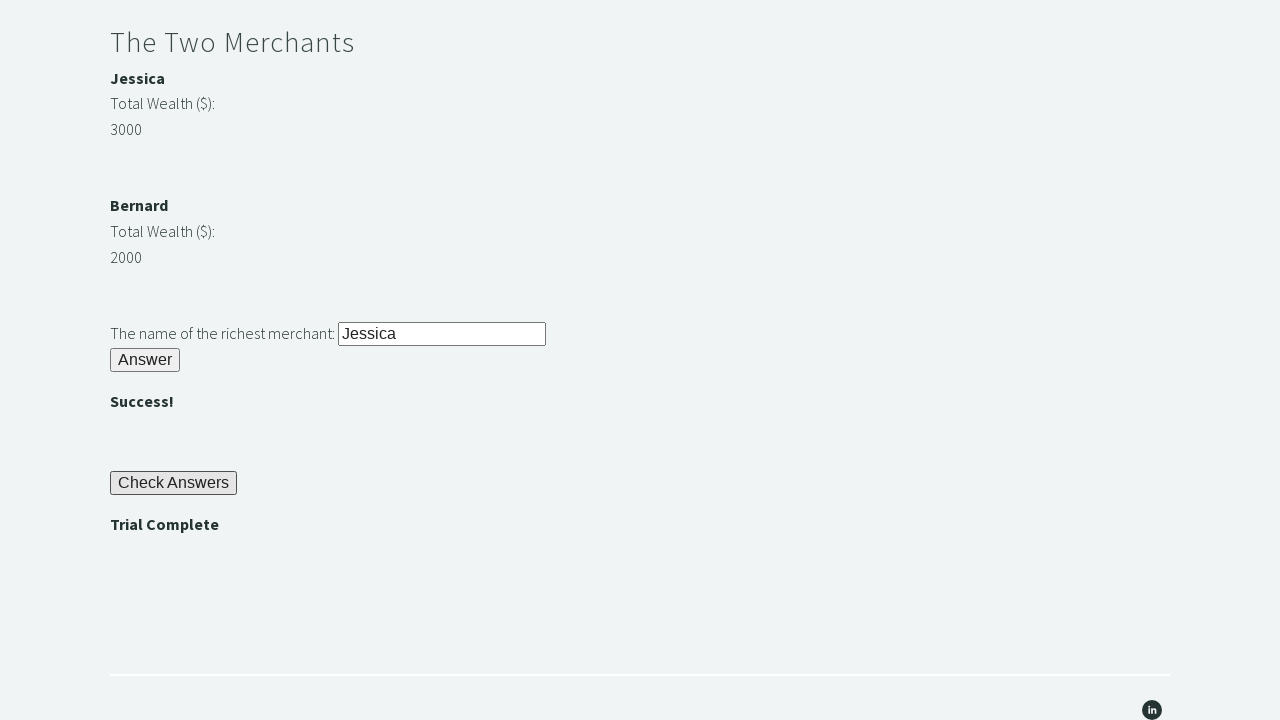

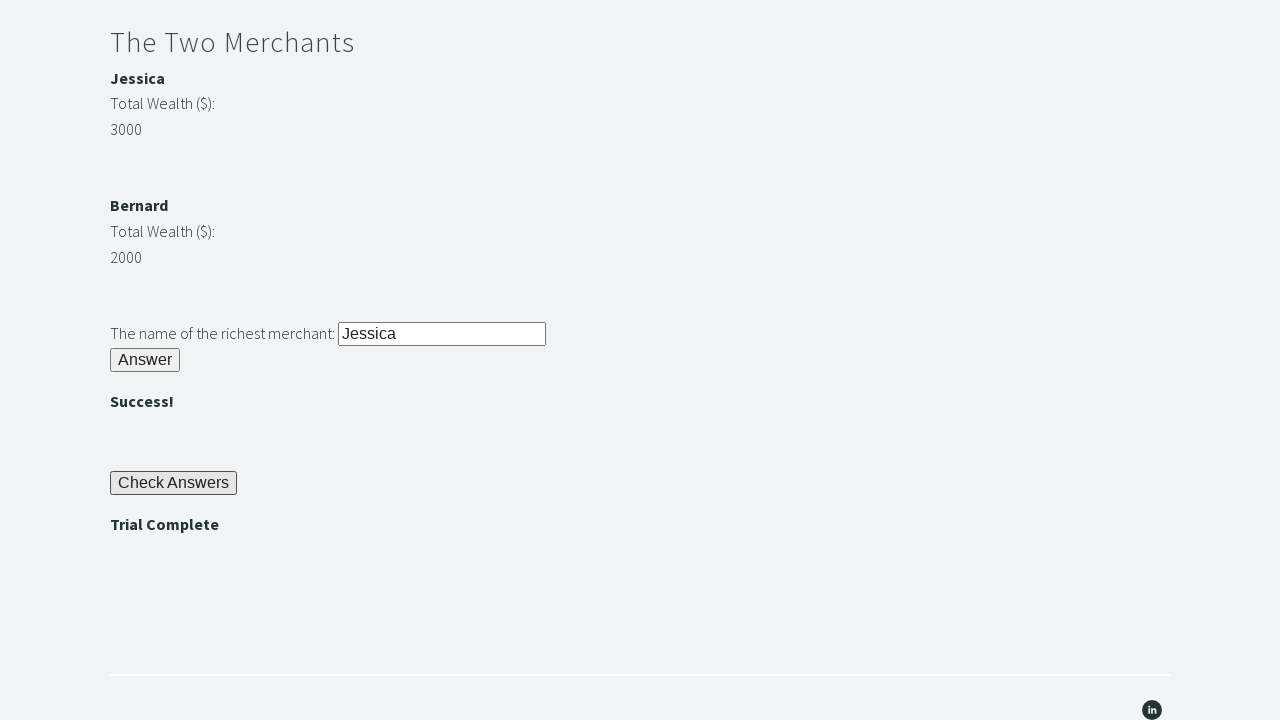